Tests browser window handling by clicking a button to open a new child window, switching to that window, and verifying the heading text is present

Starting URL: https://demoqa.com/browser-windows

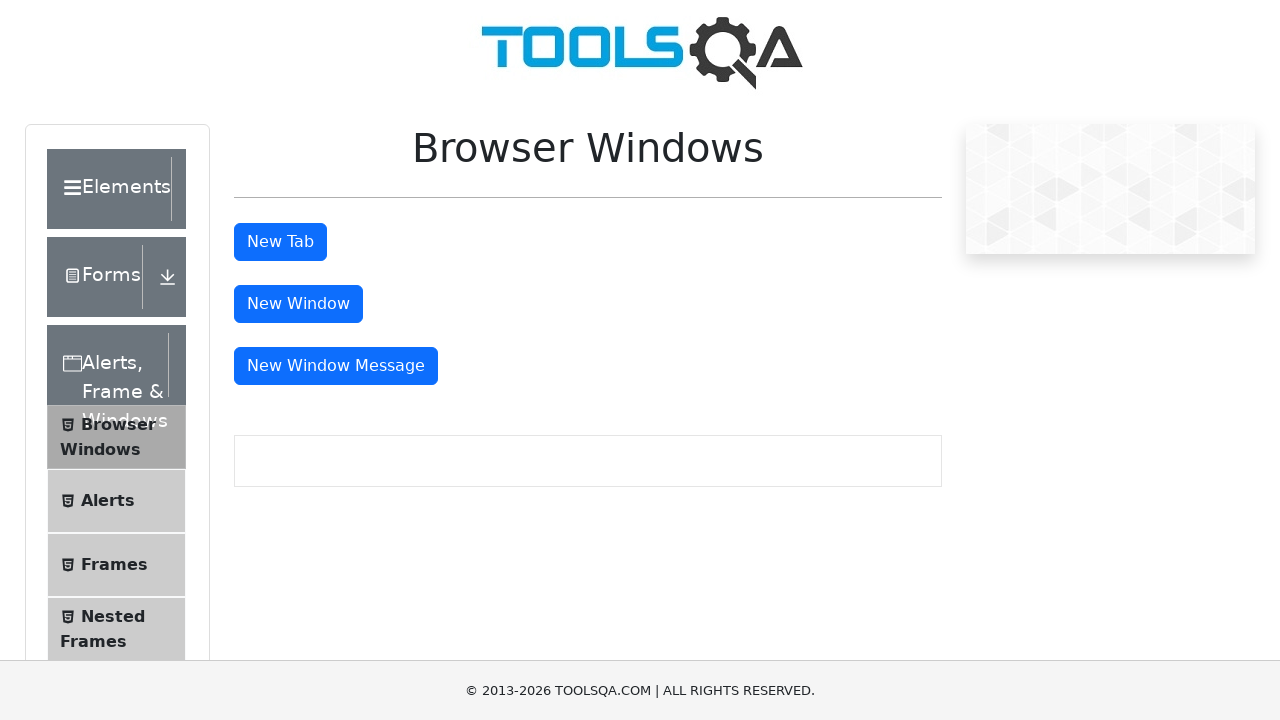

Clicked button to open new child window at (298, 304) on #windowButton
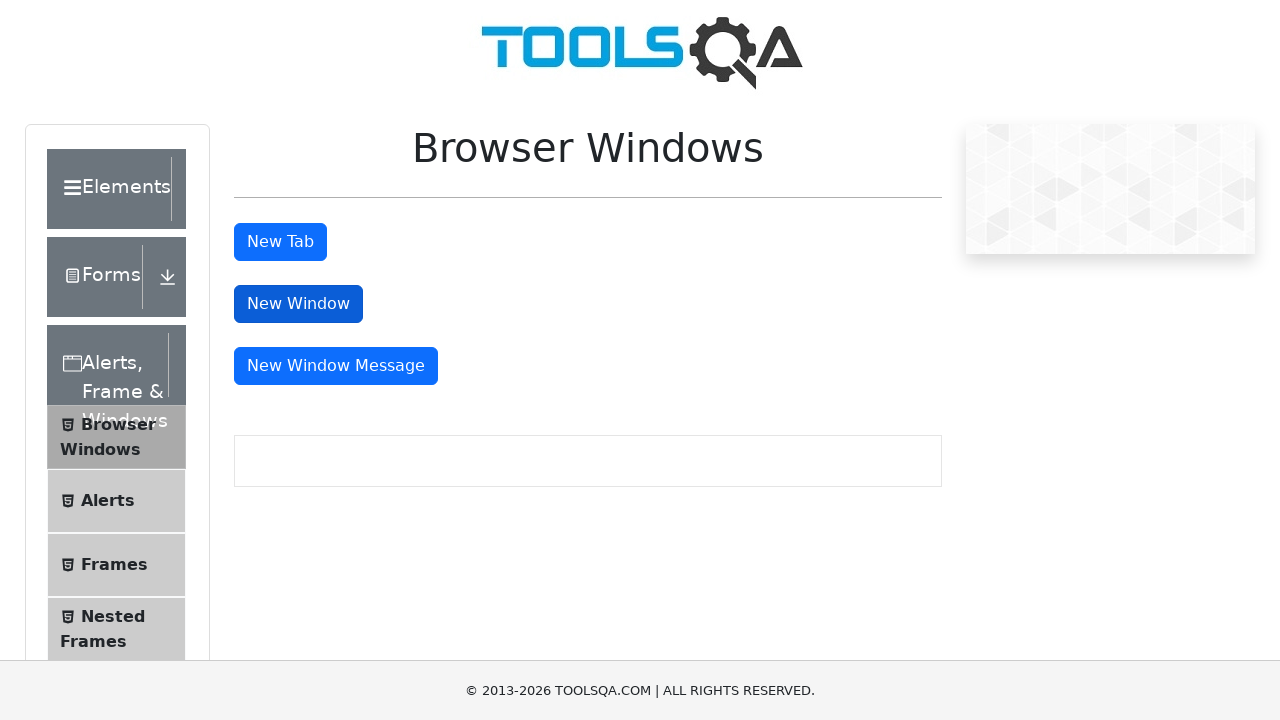

Captured new child window page object
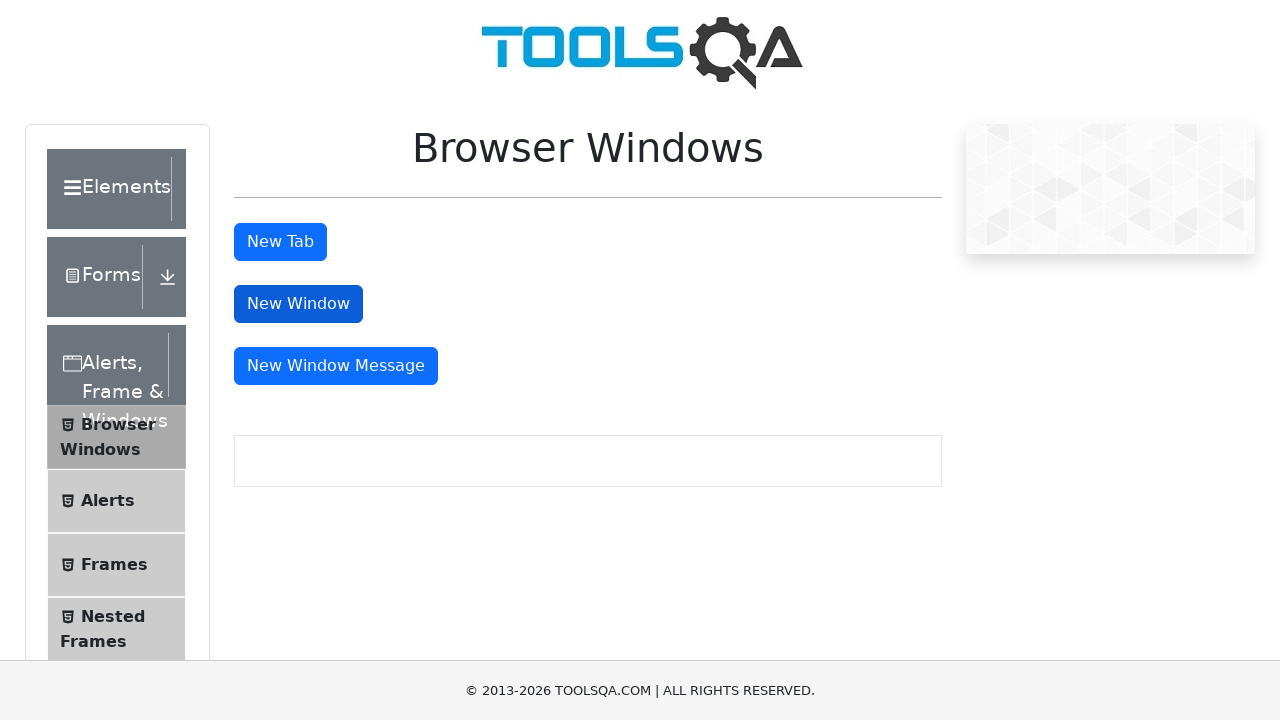

Child window loaded and sample heading element is present
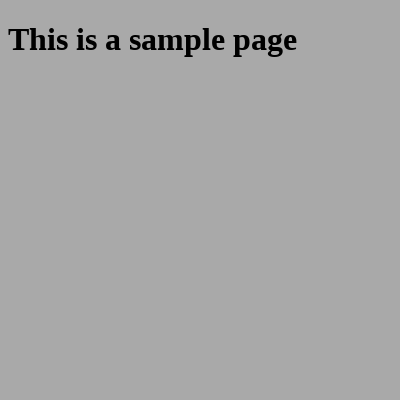

Located sample heading element in child window
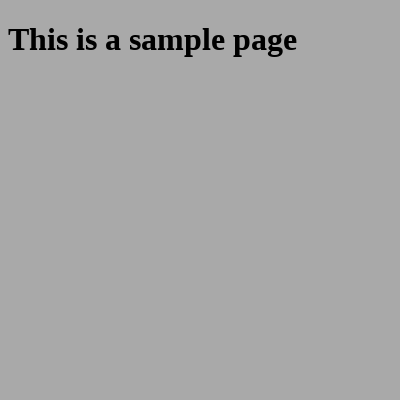

Sample heading element is ready
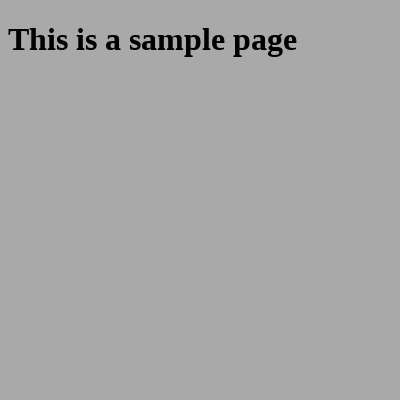

Closed child window
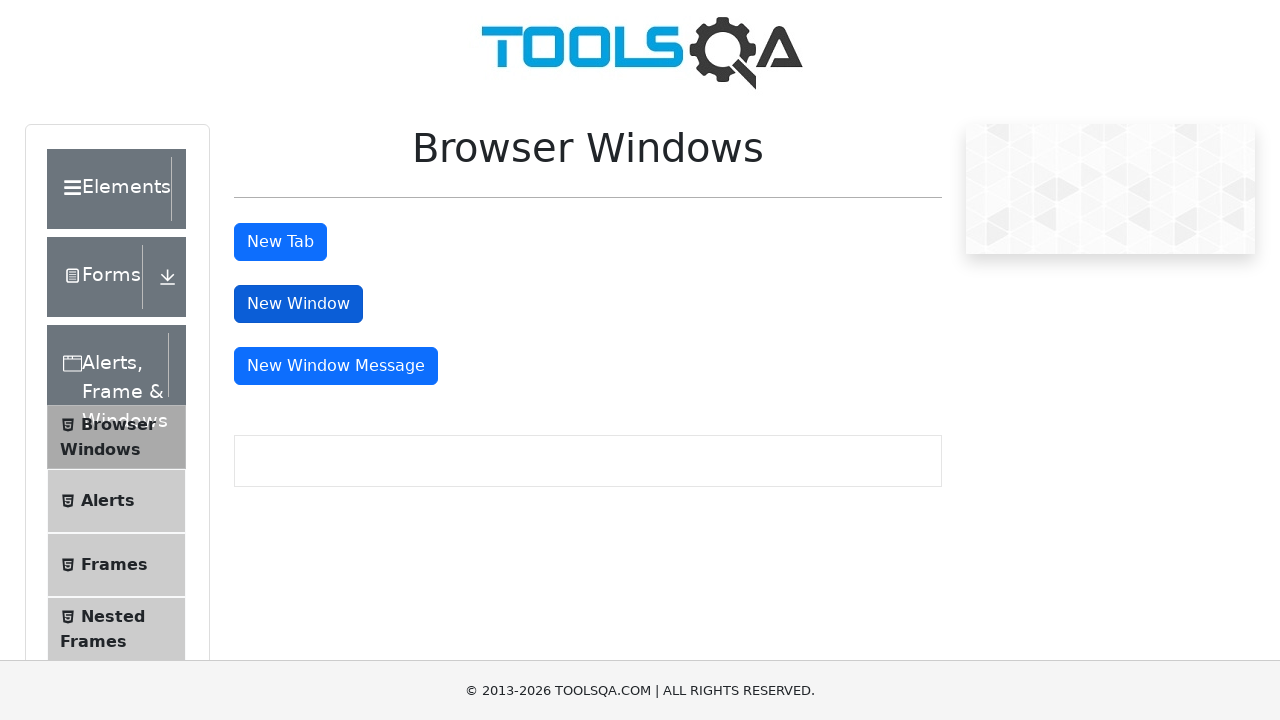

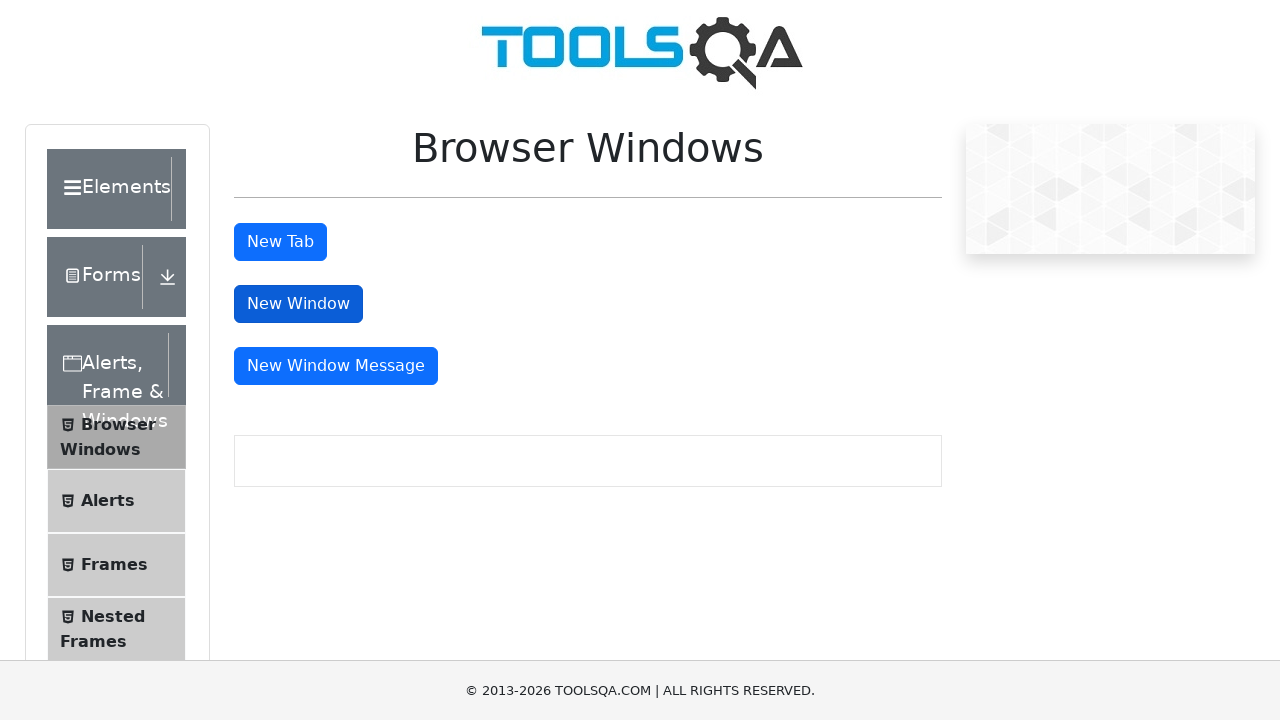